Navigates to a test automation practice blog and scrolls to bring the home link element into view.

Starting URL: https://testautomationpractice.blogspot.com/

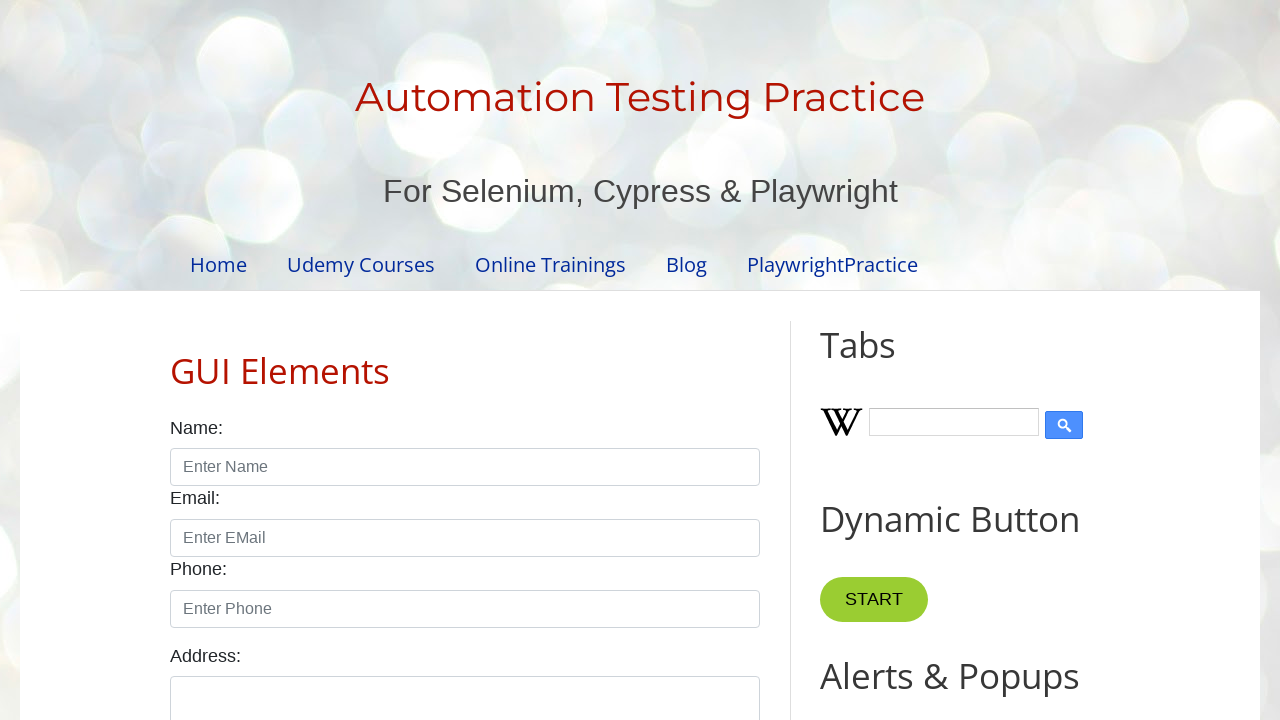

Navigated to test automation practice blog
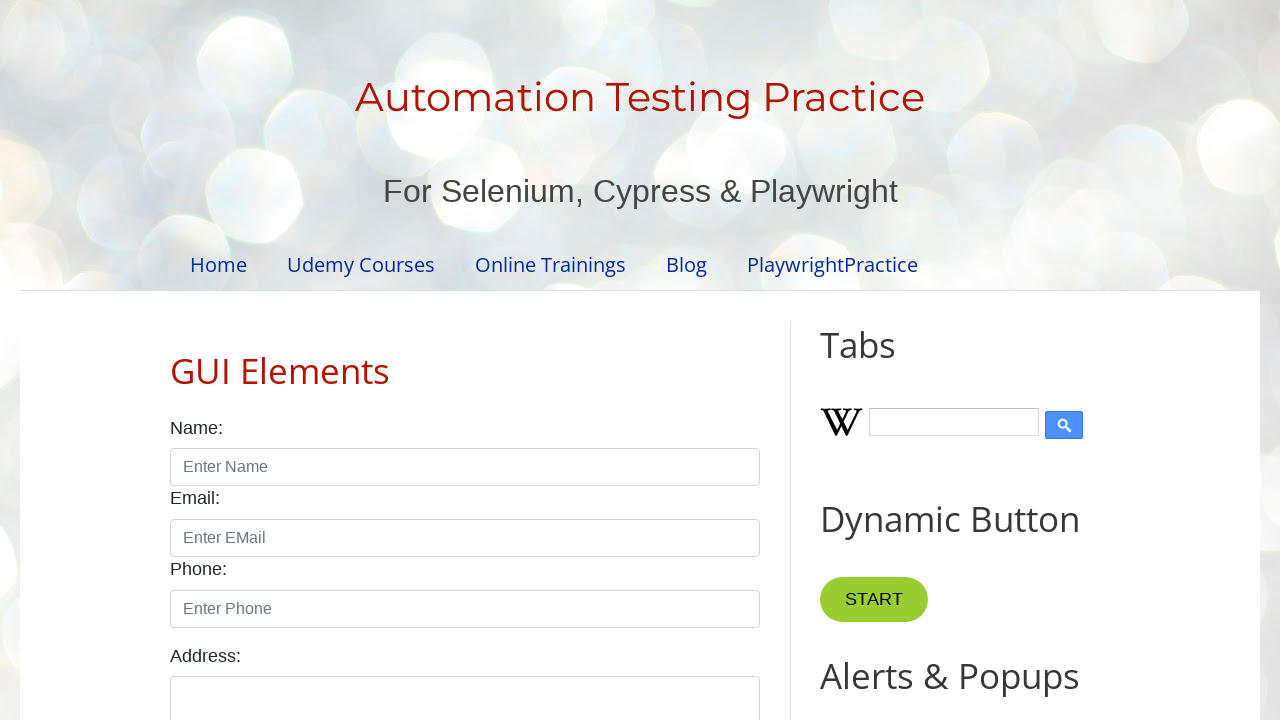

Located home link element
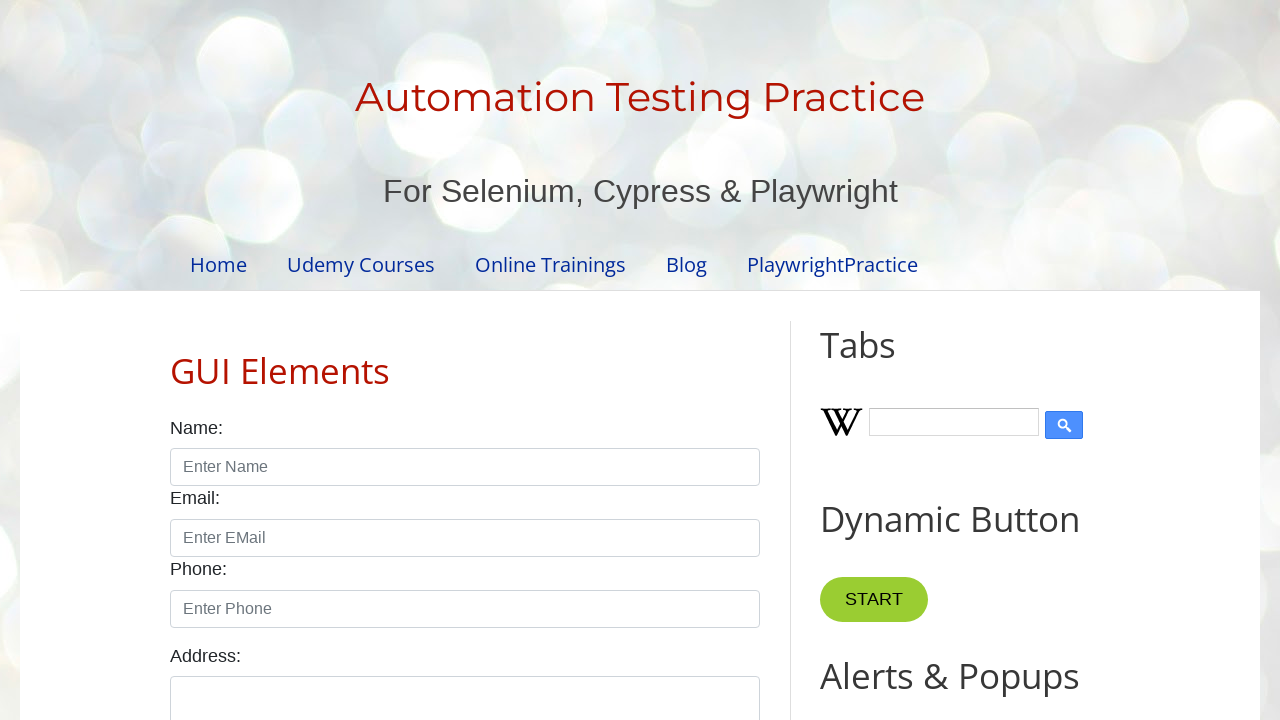

Scrolled to bring home link element into view
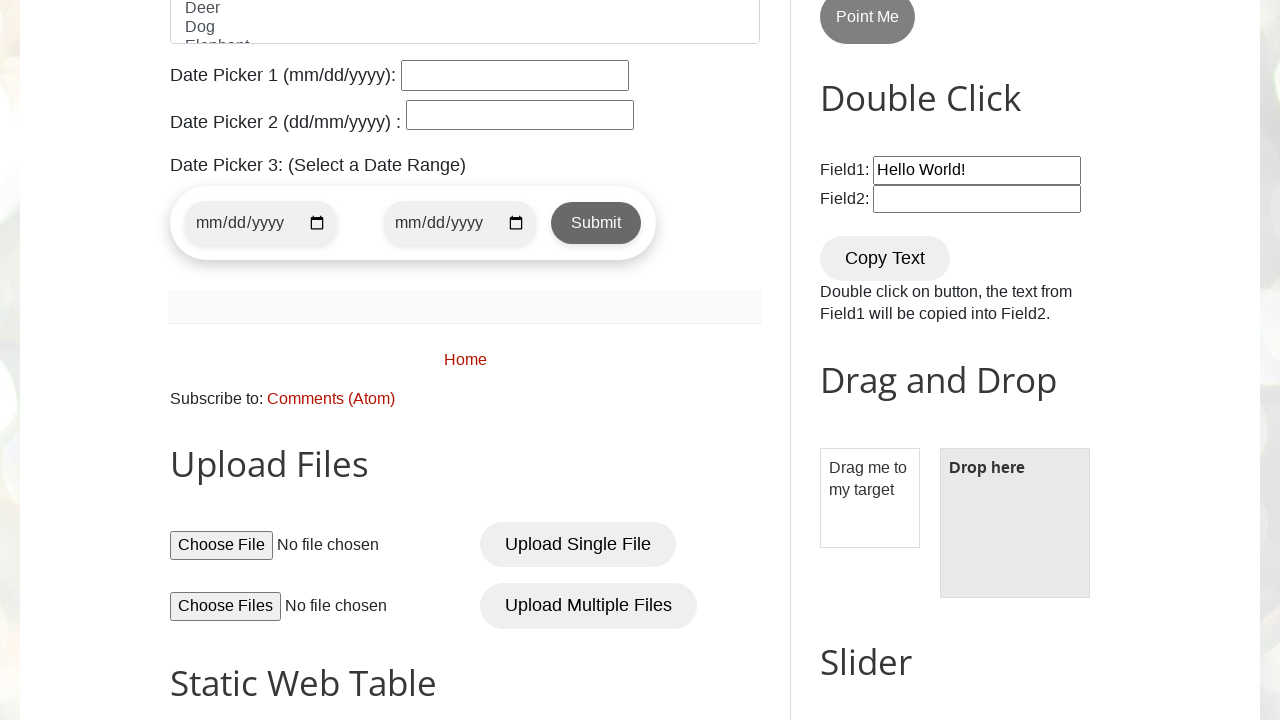

Waited 1 second to observe scroll action
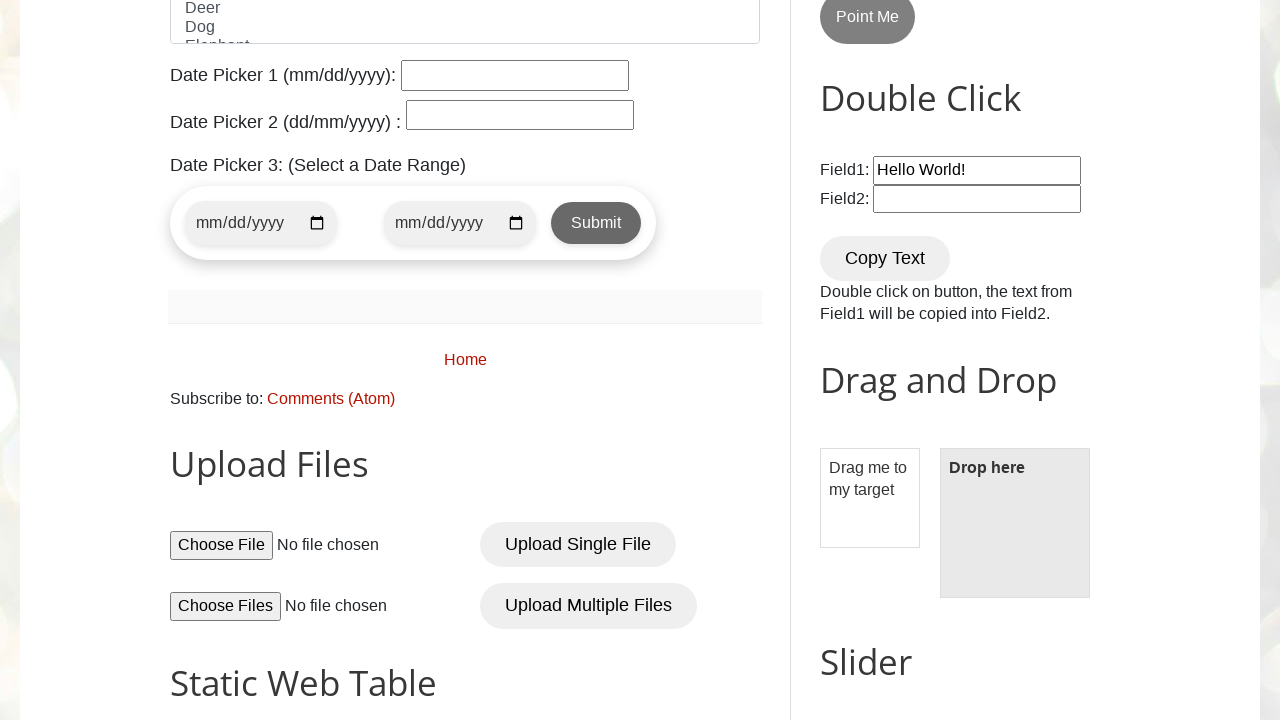

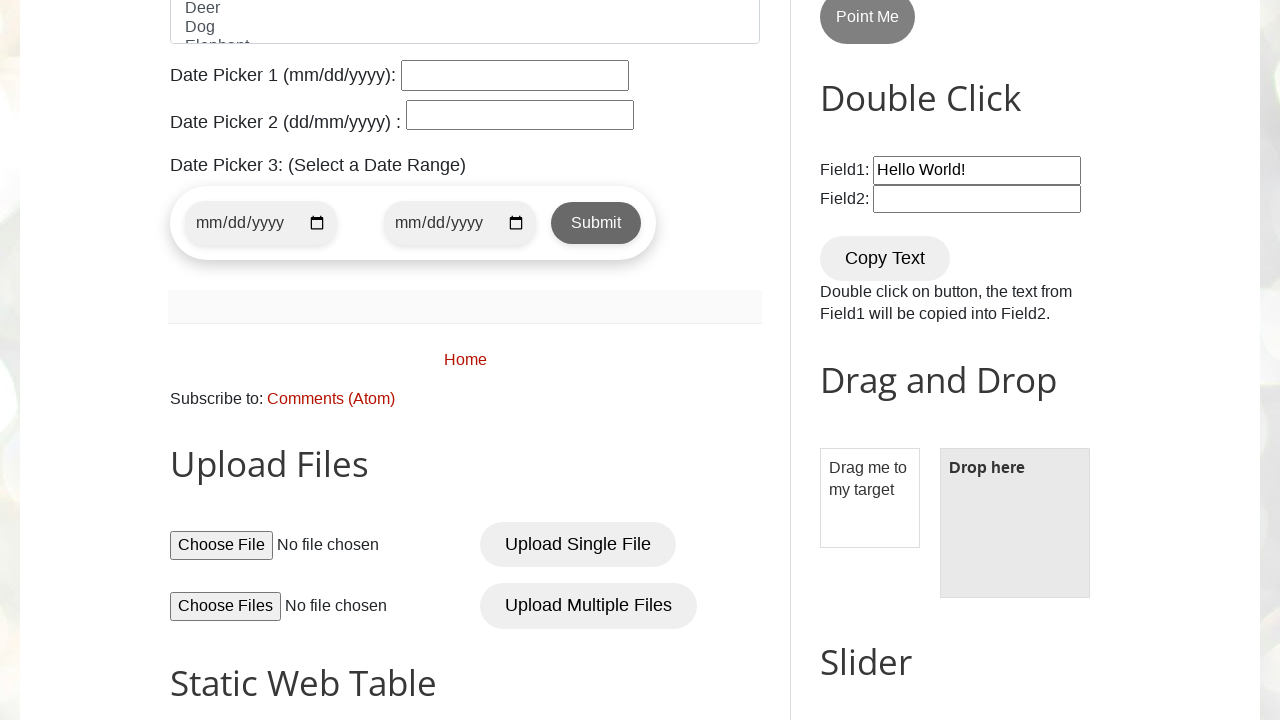